Tests TodoMVC application by adding todo items, marking them as complete, deleting items, and navigating between Active and Completed views

Starting URL: https://todomvc.com/examples/angular/dist/browser/#/all

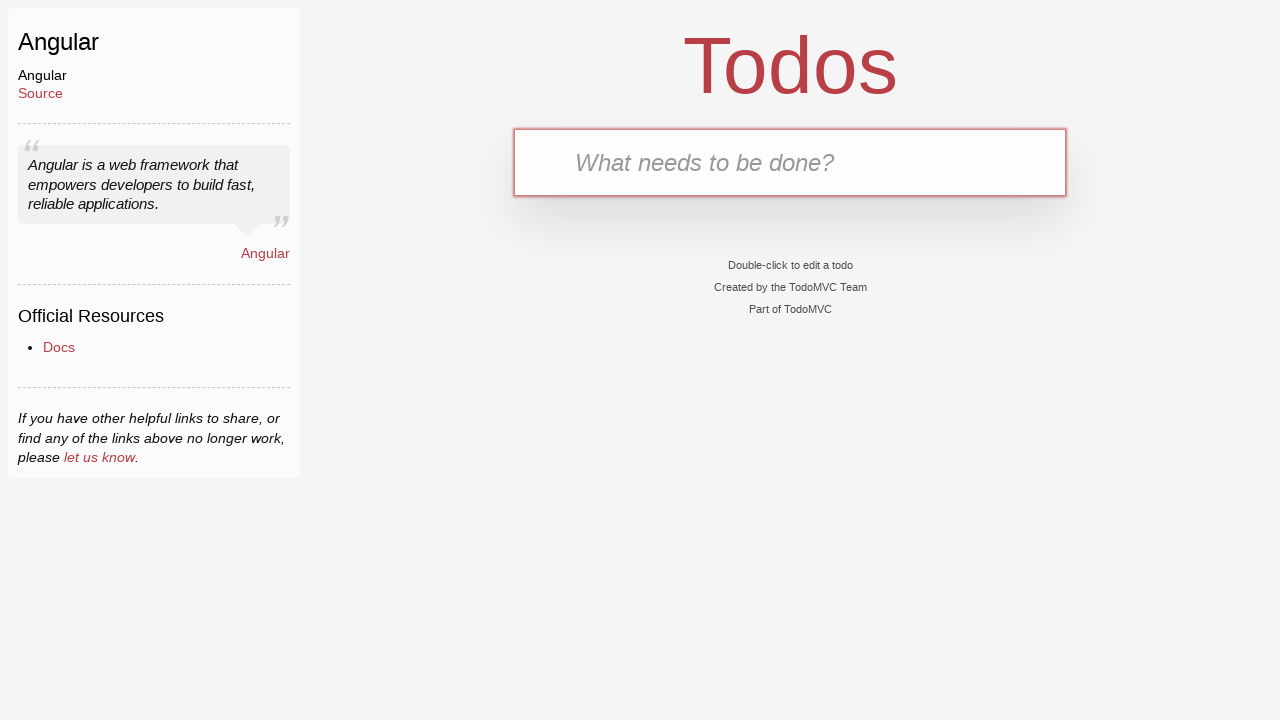

Filled todo input field with 'Drink water every hour' on input[placeholder='What needs to be done?']
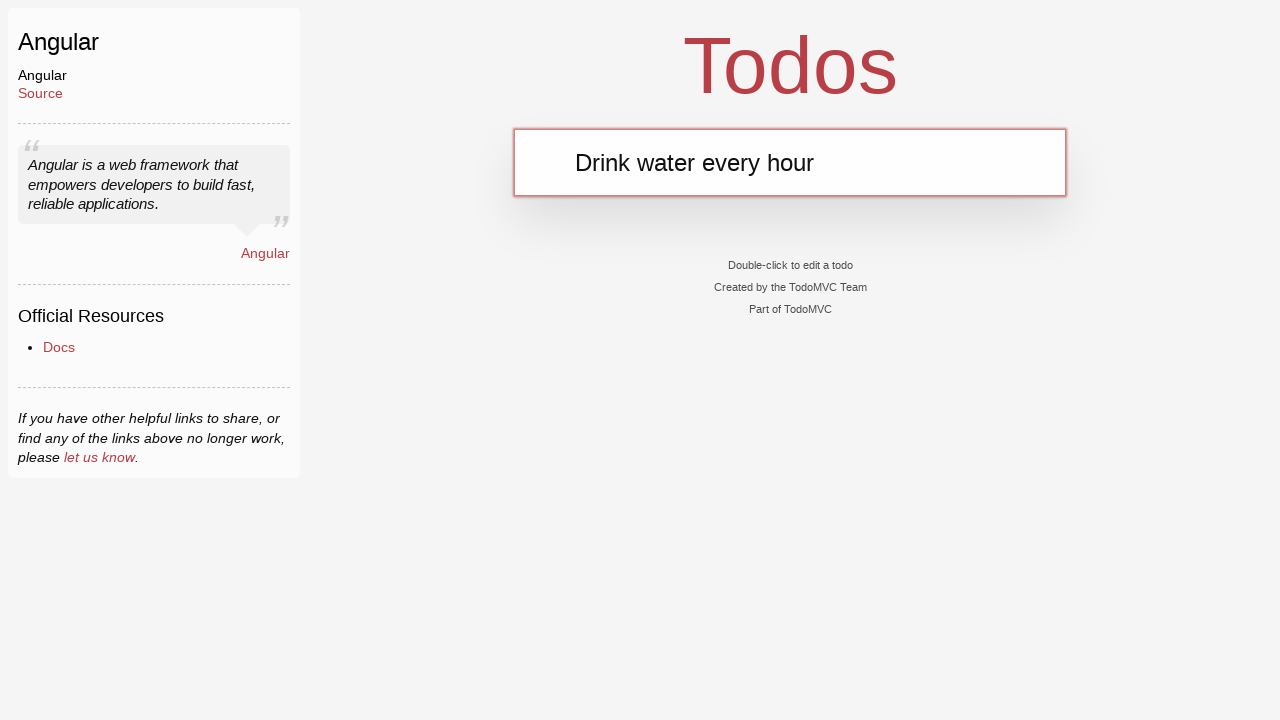

Pressed Enter to add first todo item on input[placeholder='What needs to be done?']
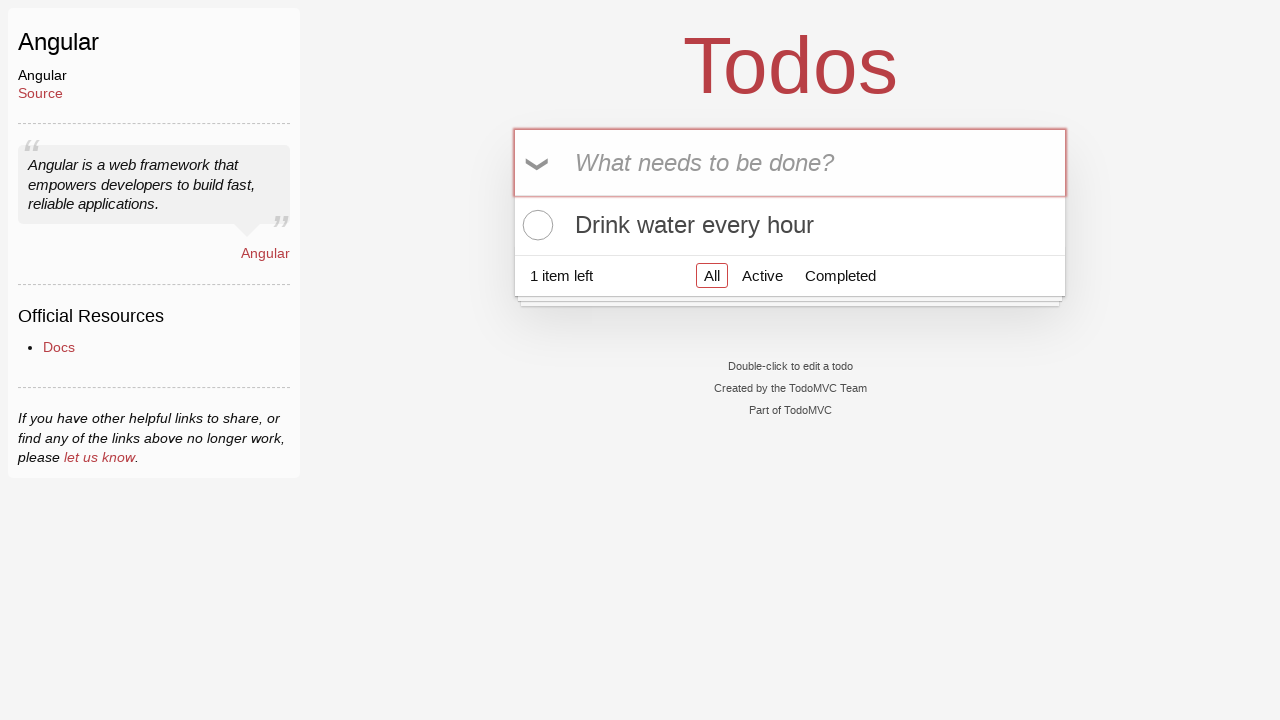

First todo item 'Drink water every hour' appeared in list
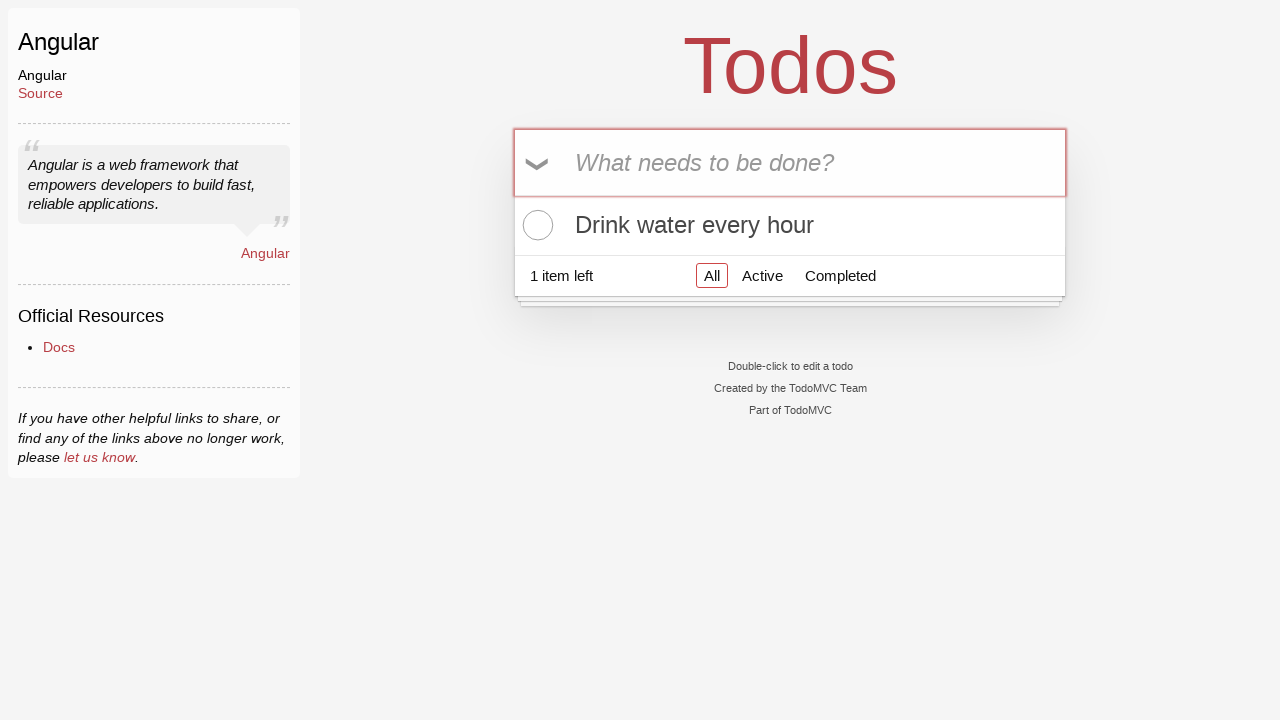

Filled todo input field with 'HappyLife' on input[placeholder='What needs to be done?']
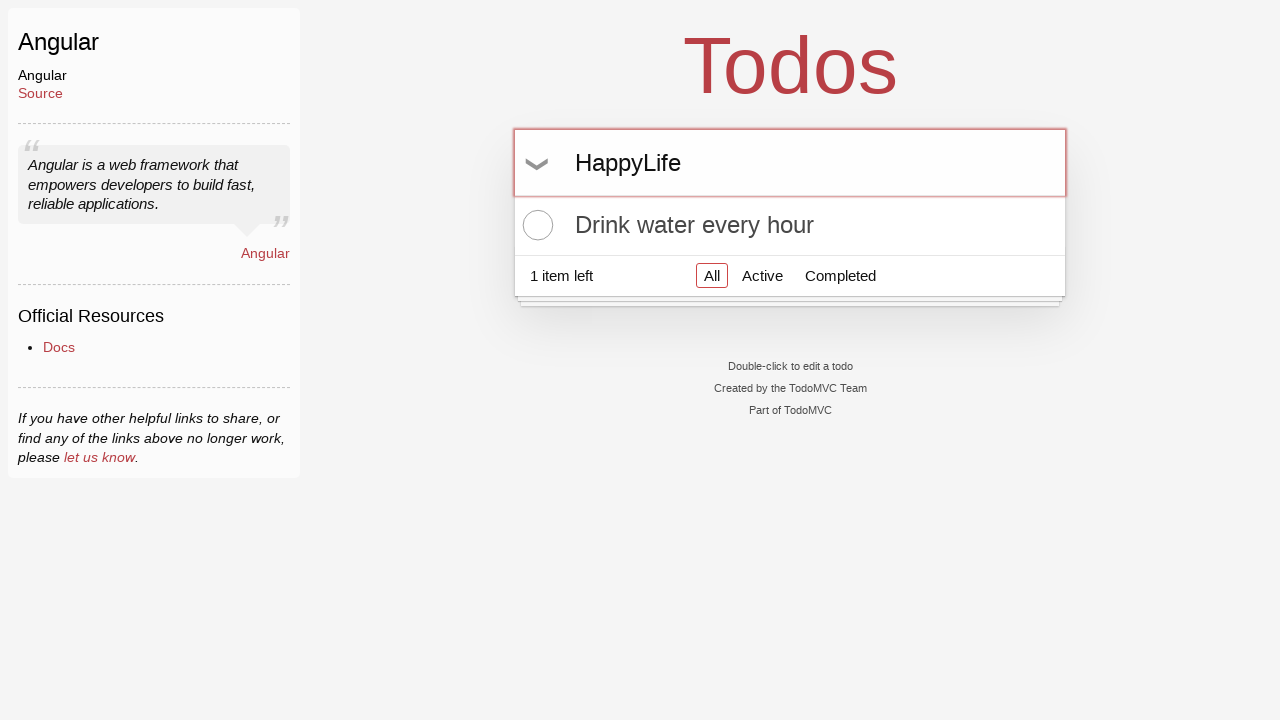

Pressed Enter to add second todo item on input[placeholder='What needs to be done?']
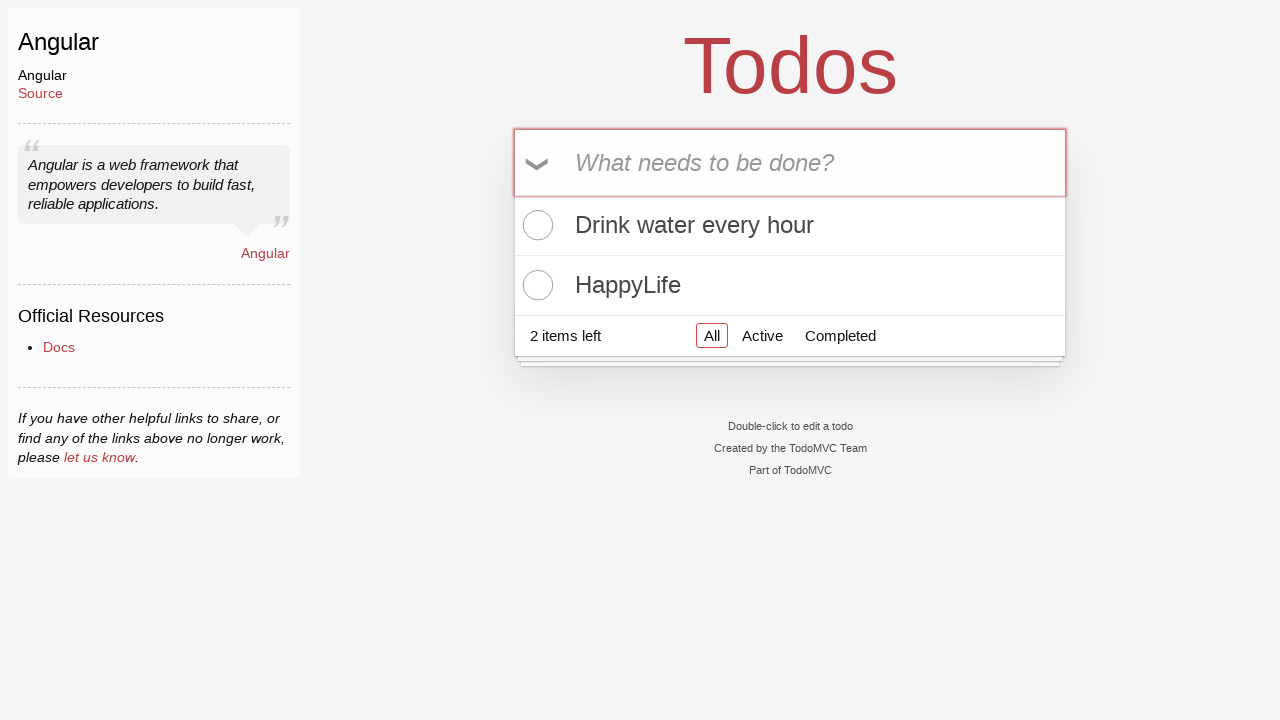

Clicked checkbox to mark first item as complete at (535, 225) on input.toggle
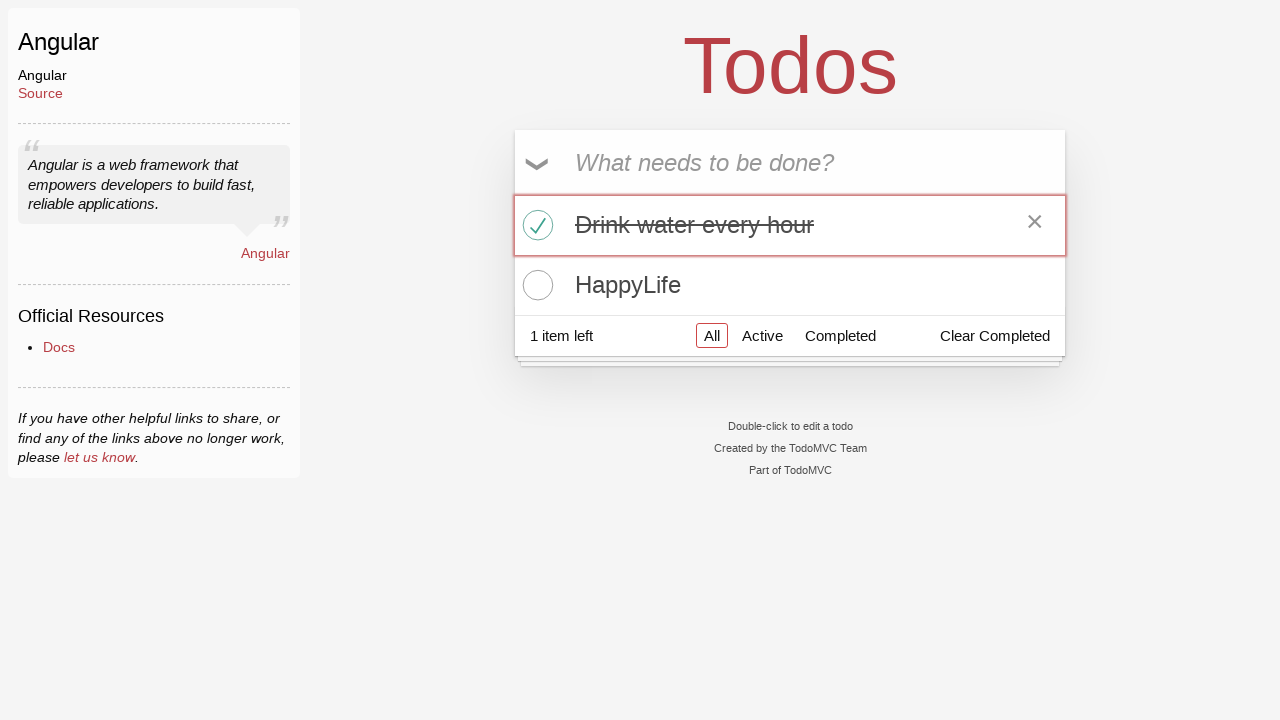

Hovered over completed item to show delete button at (790, 225) on text='Drink water every hour'
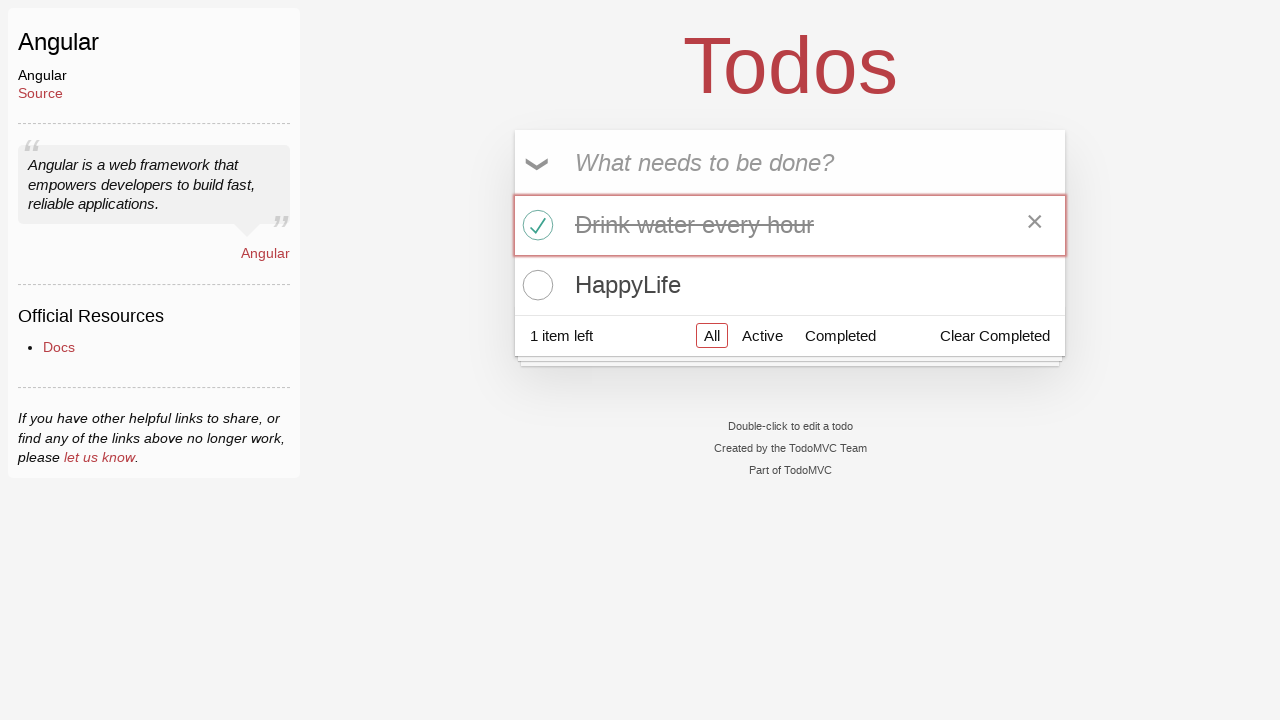

Clicked delete button to remove completed item at (1035, 225) on button.destroy
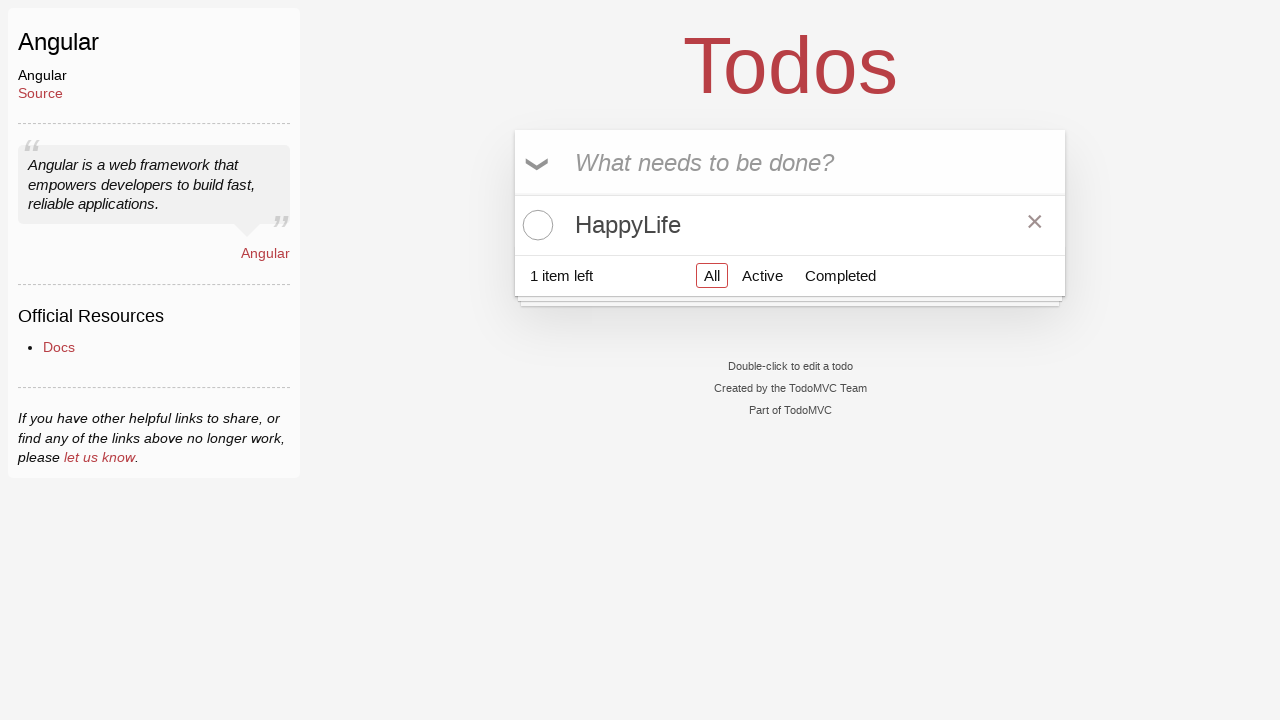

Verified that 'Drink water every hour' item was removed
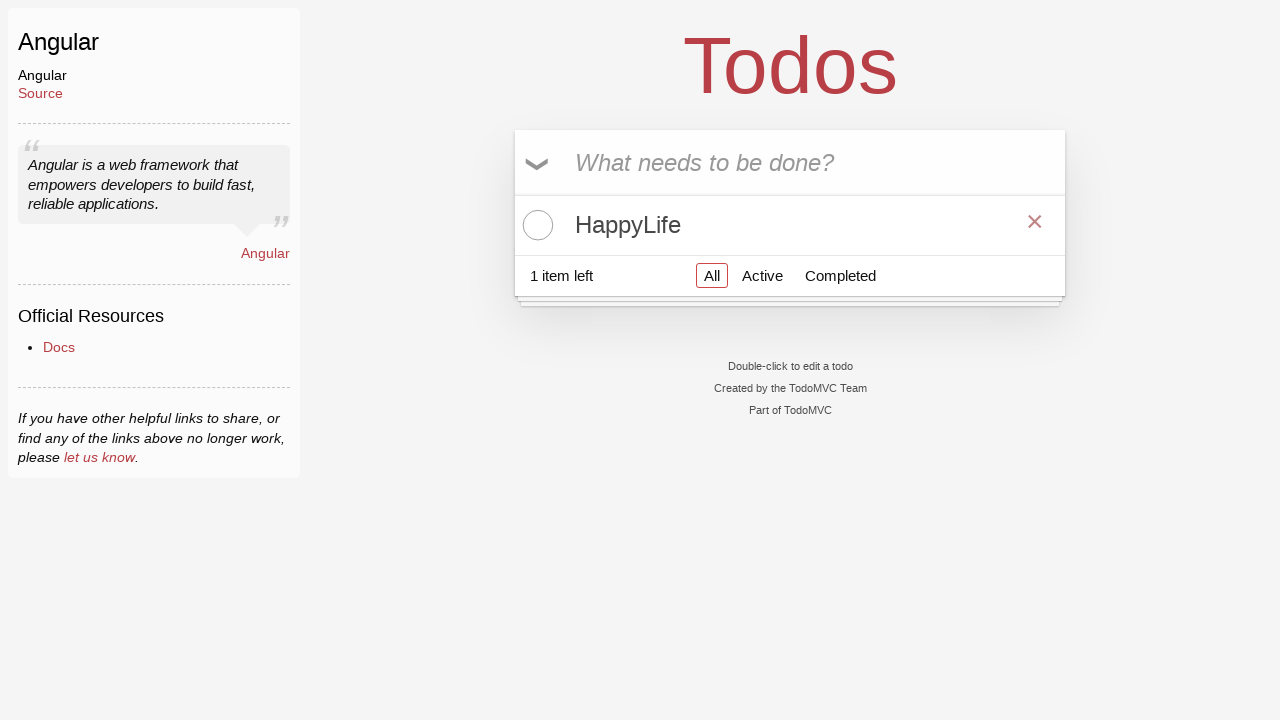

Clicked Active button to view active todos at (762, 275) on a:text('Active')
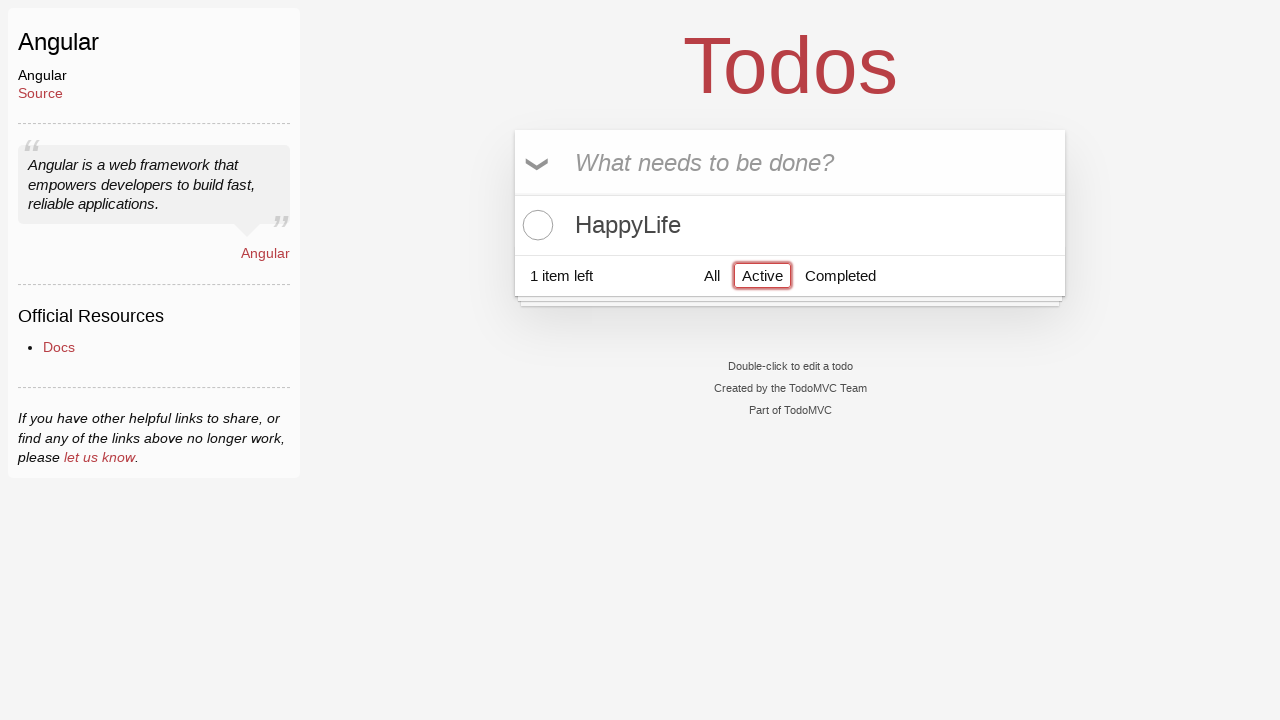

Clicked Completed button to view completed todos at (840, 275) on a:text('Completed')
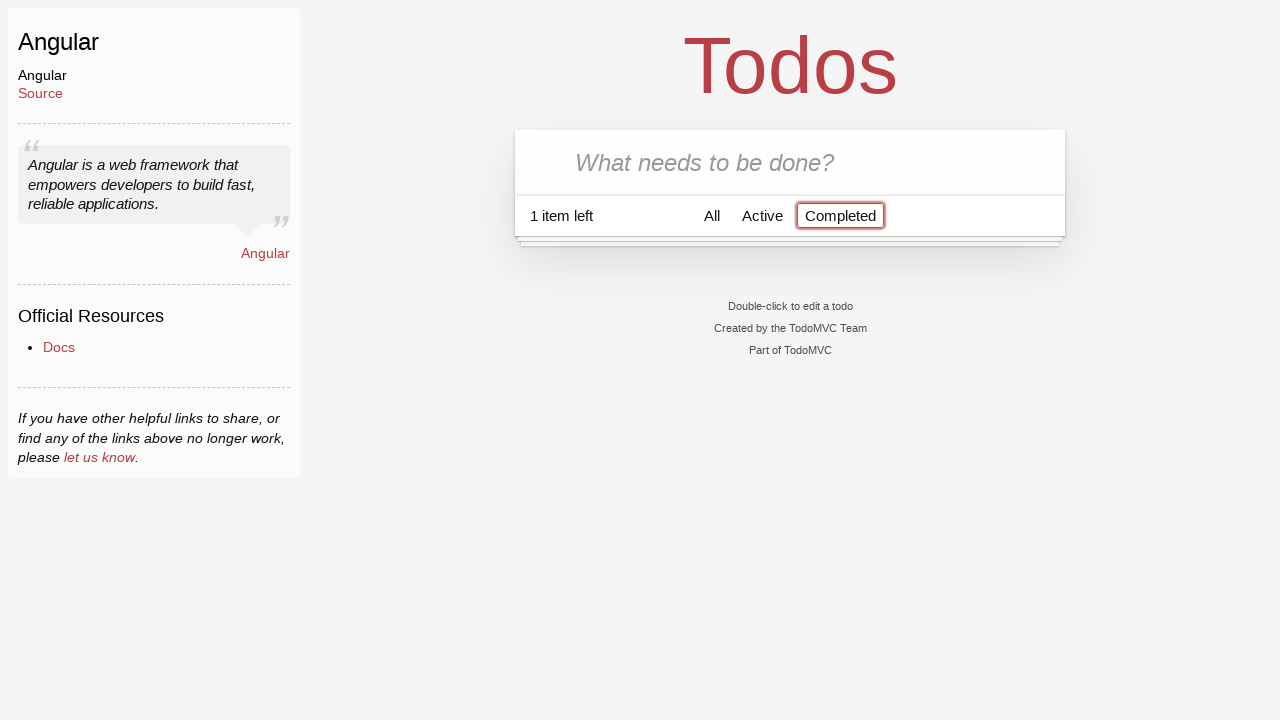

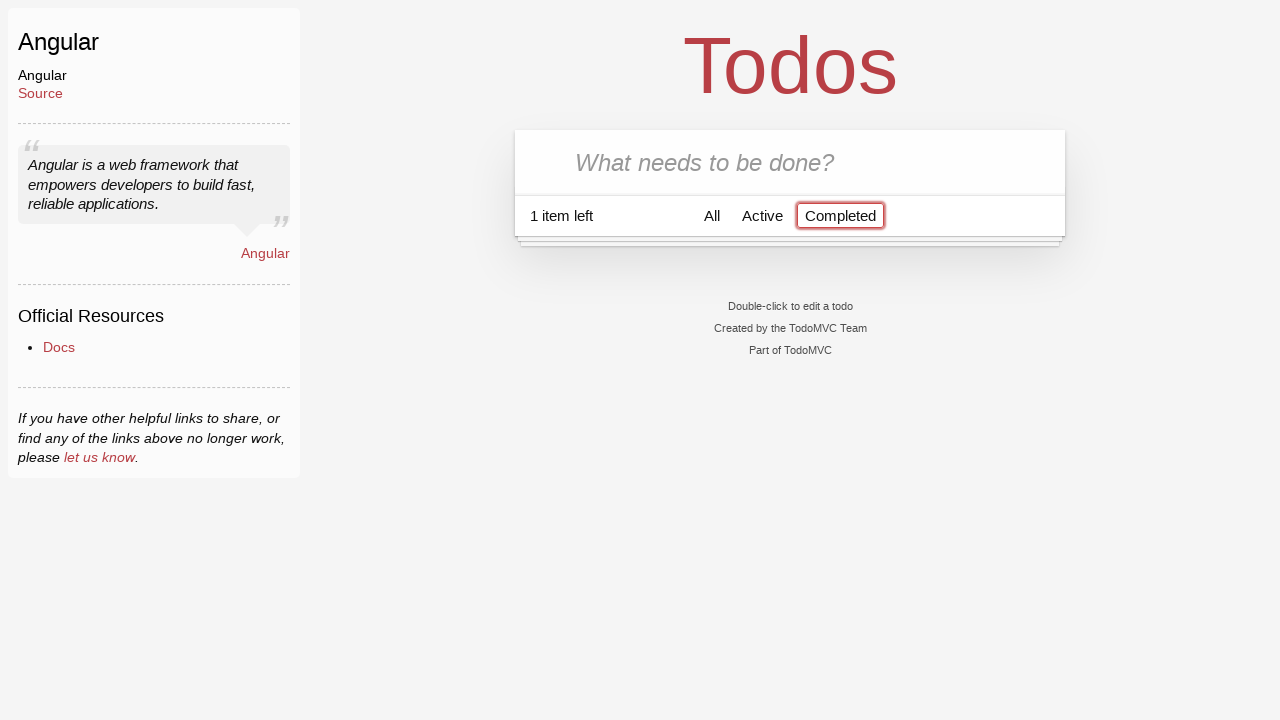